Tests implicit wait functionality by navigating to a dynamic loading page, clicking through to example 2, starting the loading process, and verifying the dynamically loaded "Hello World!" message appears.

Starting URL: https://the-internet.herokuapp.com/dynamic_loading

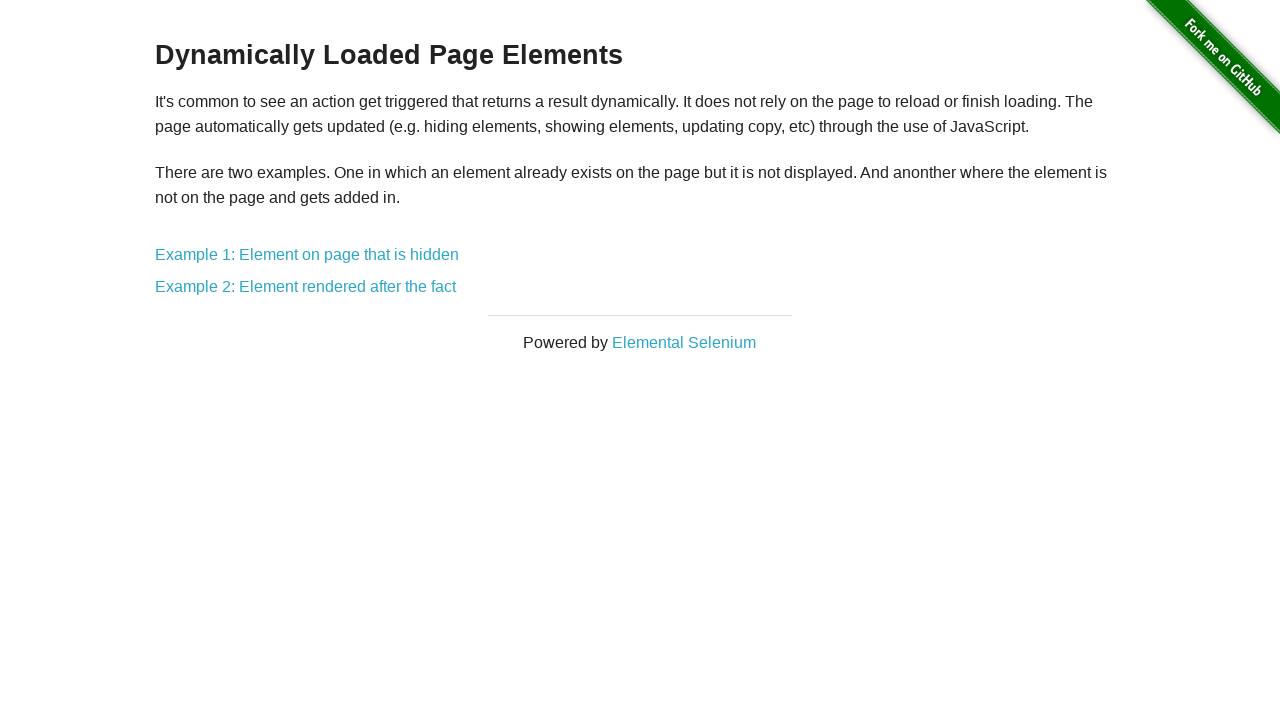

Navigated to dynamic loading page
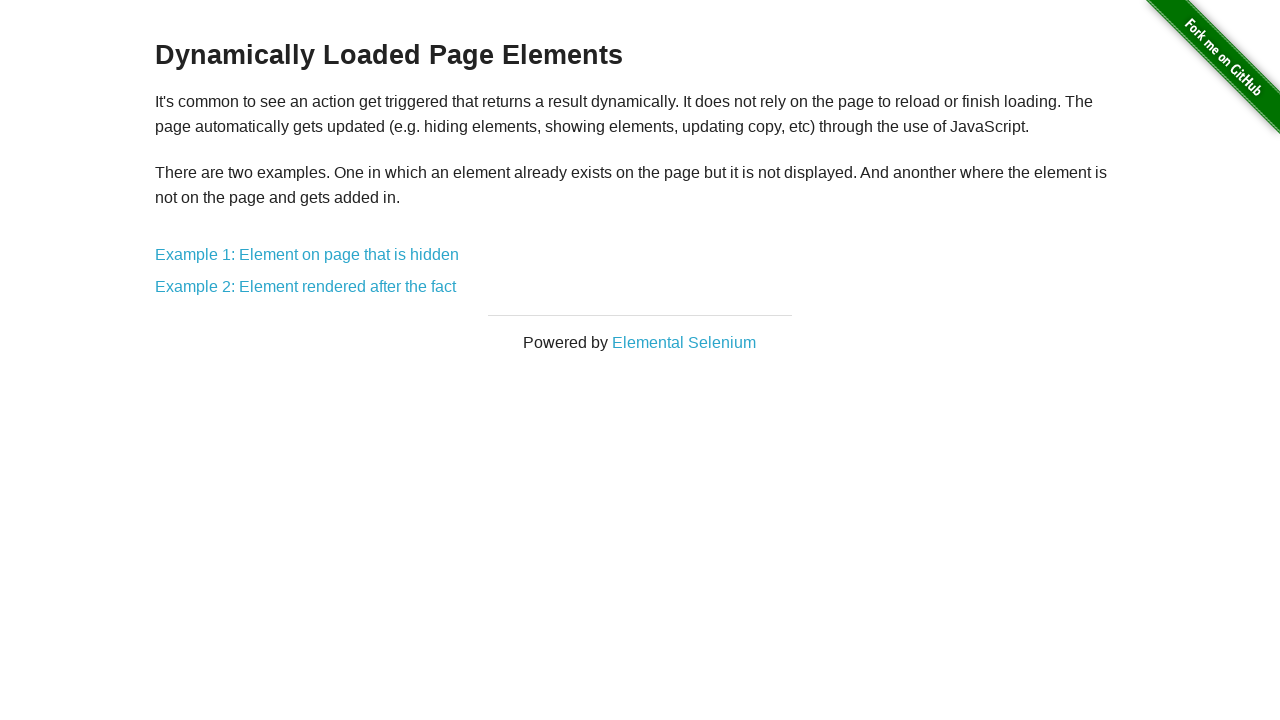

Clicked on Example 2 link at (306, 287) on xpath=//div[@id='content']/div/a[2]
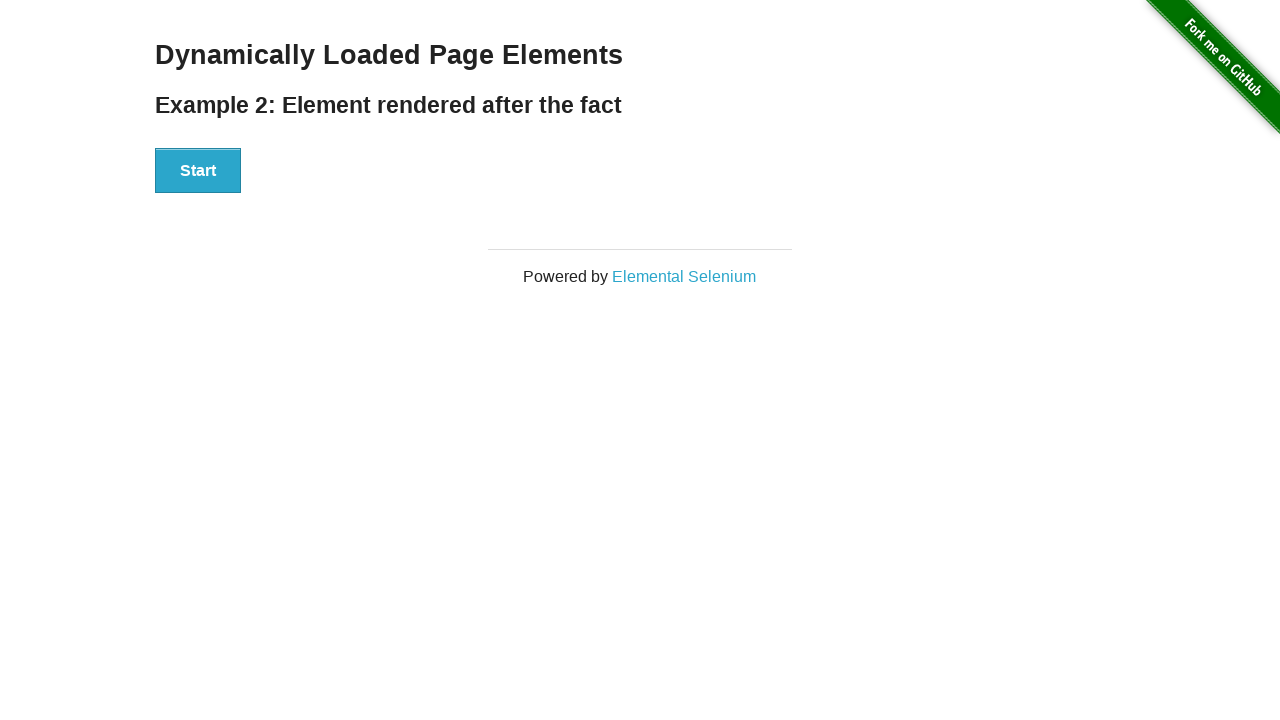

Clicked Start button to begin dynamic loading at (198, 171) on xpath=//div[@id='start']/button
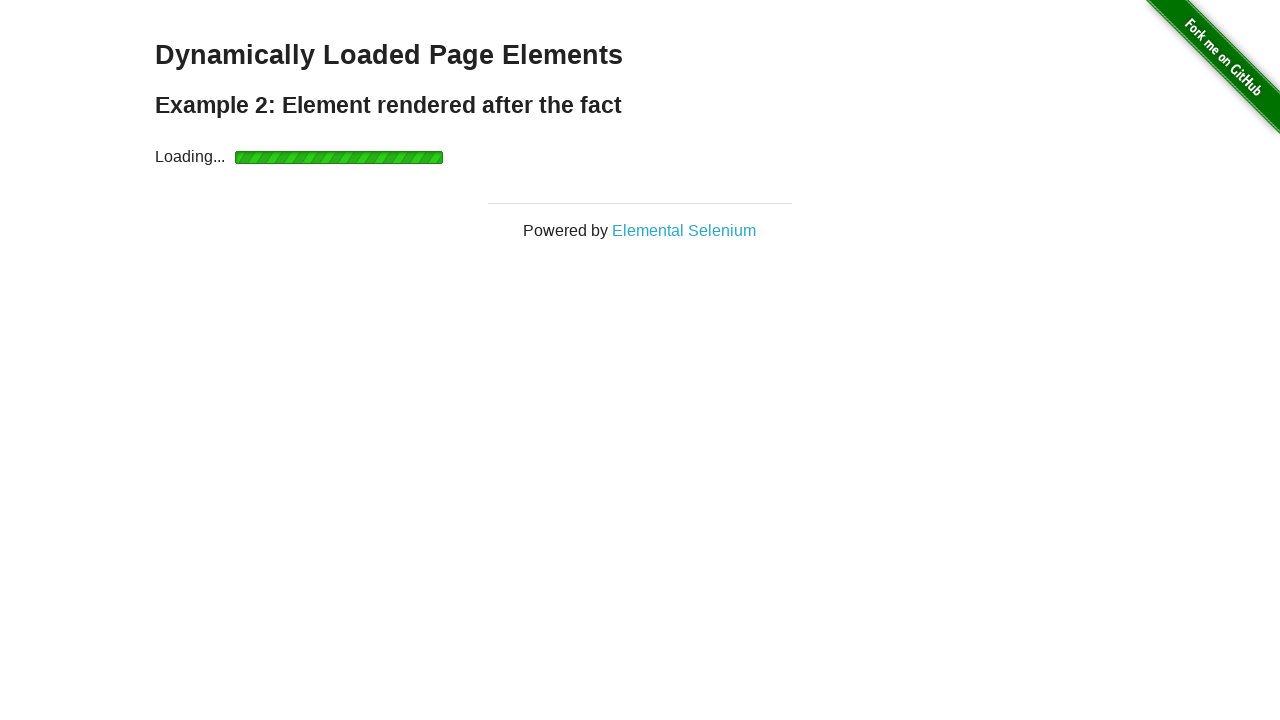

Dynamic element 'Hello World!' appeared after loading
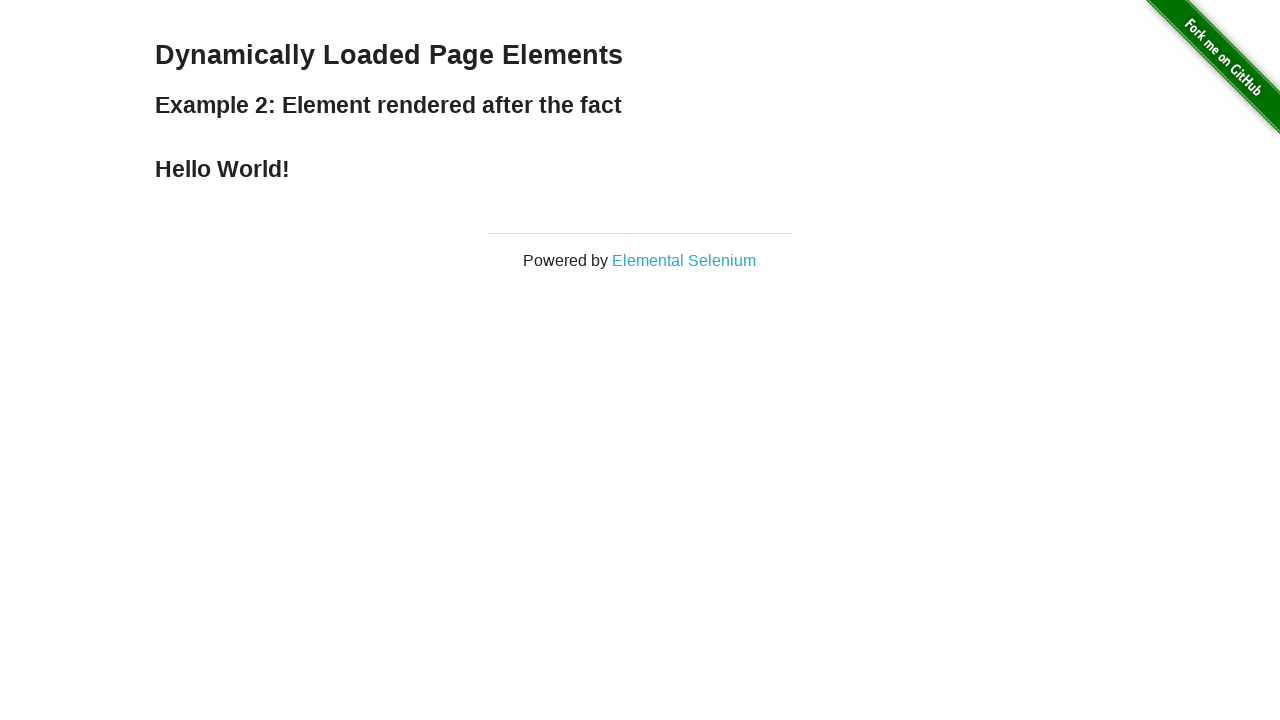

Verified that dynamically loaded message equals 'Hello World!'
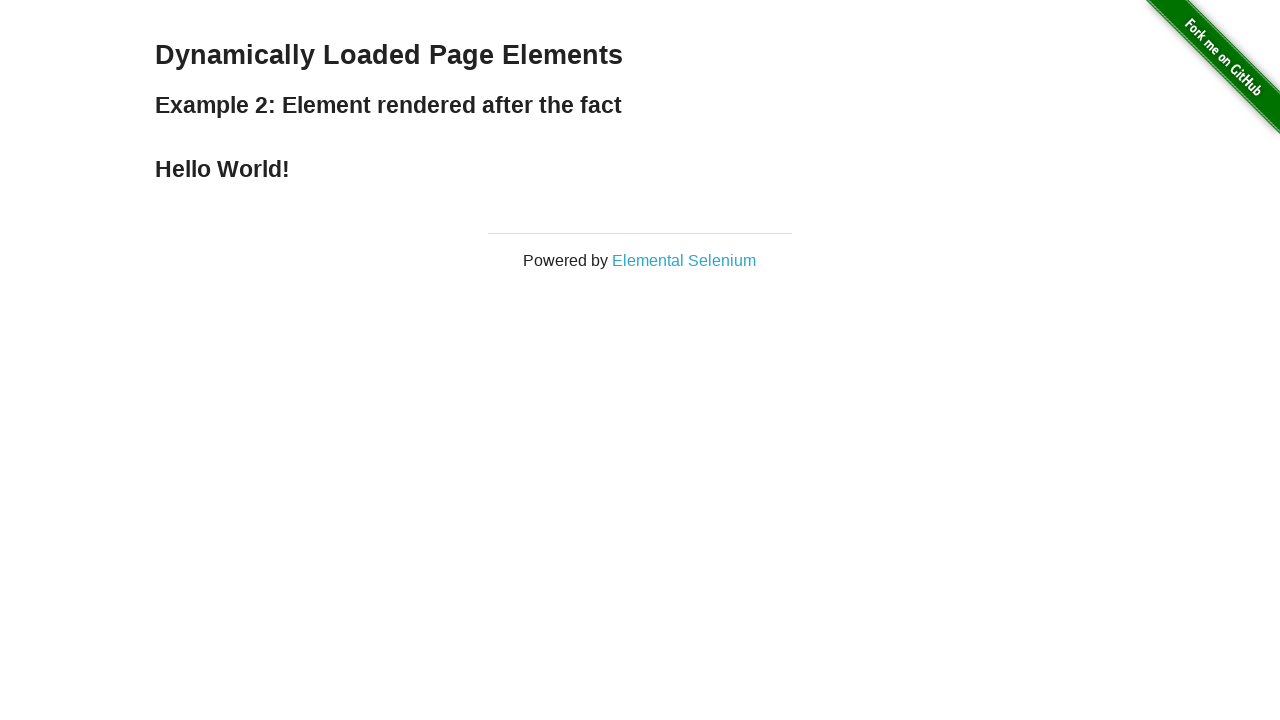

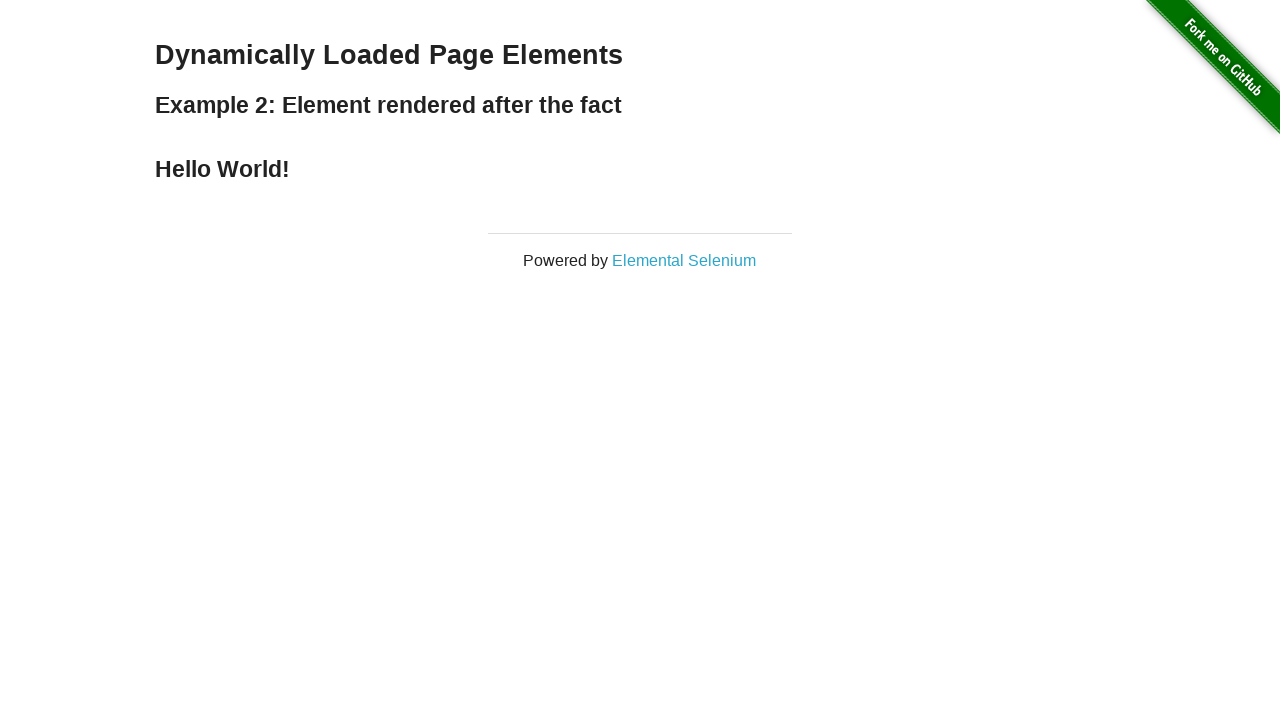